Navigates to the Mangadex homepage and maximizes the browser window

Starting URL: https://mangadex.org/

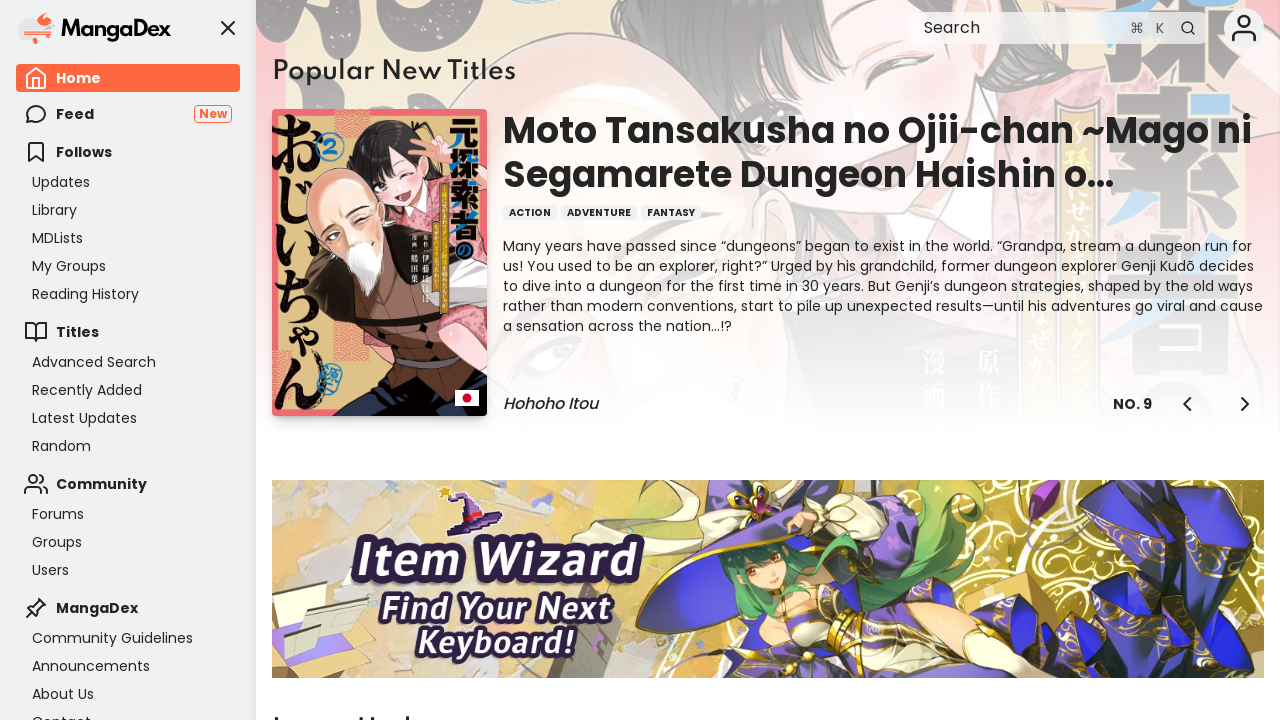

Navigated to Mangadex homepage
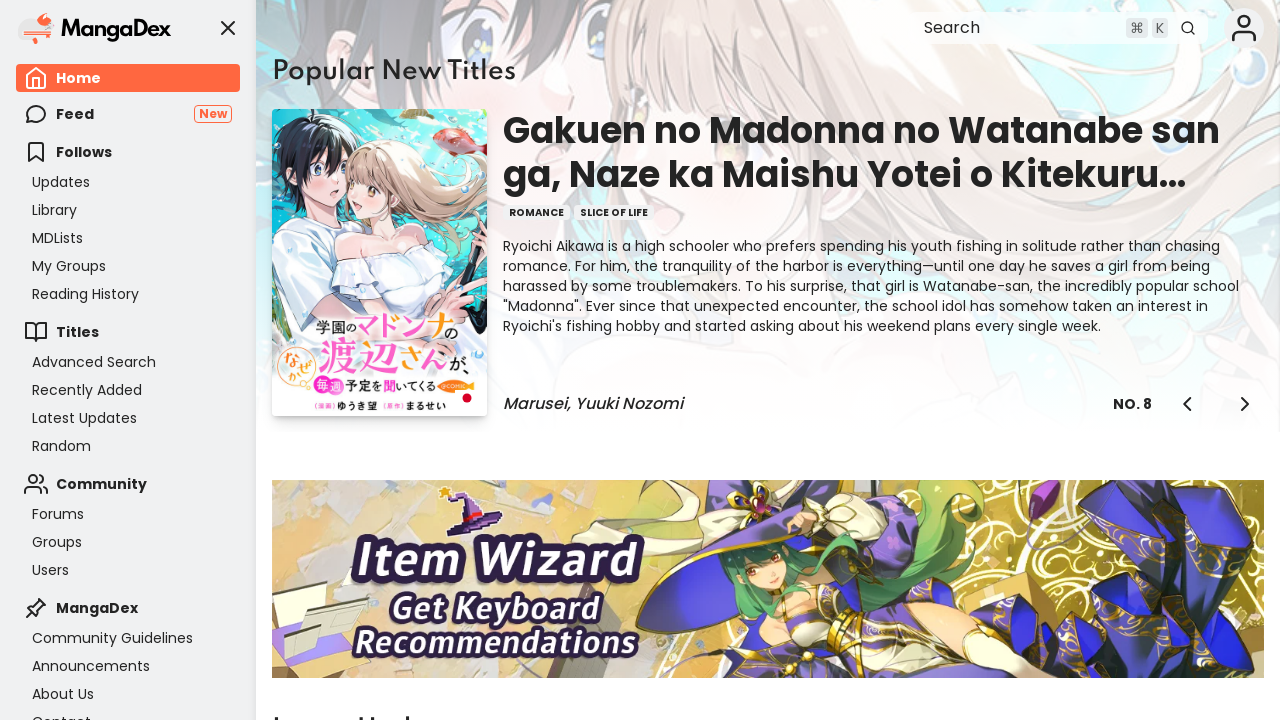

Maximized browser window to 1920x1080
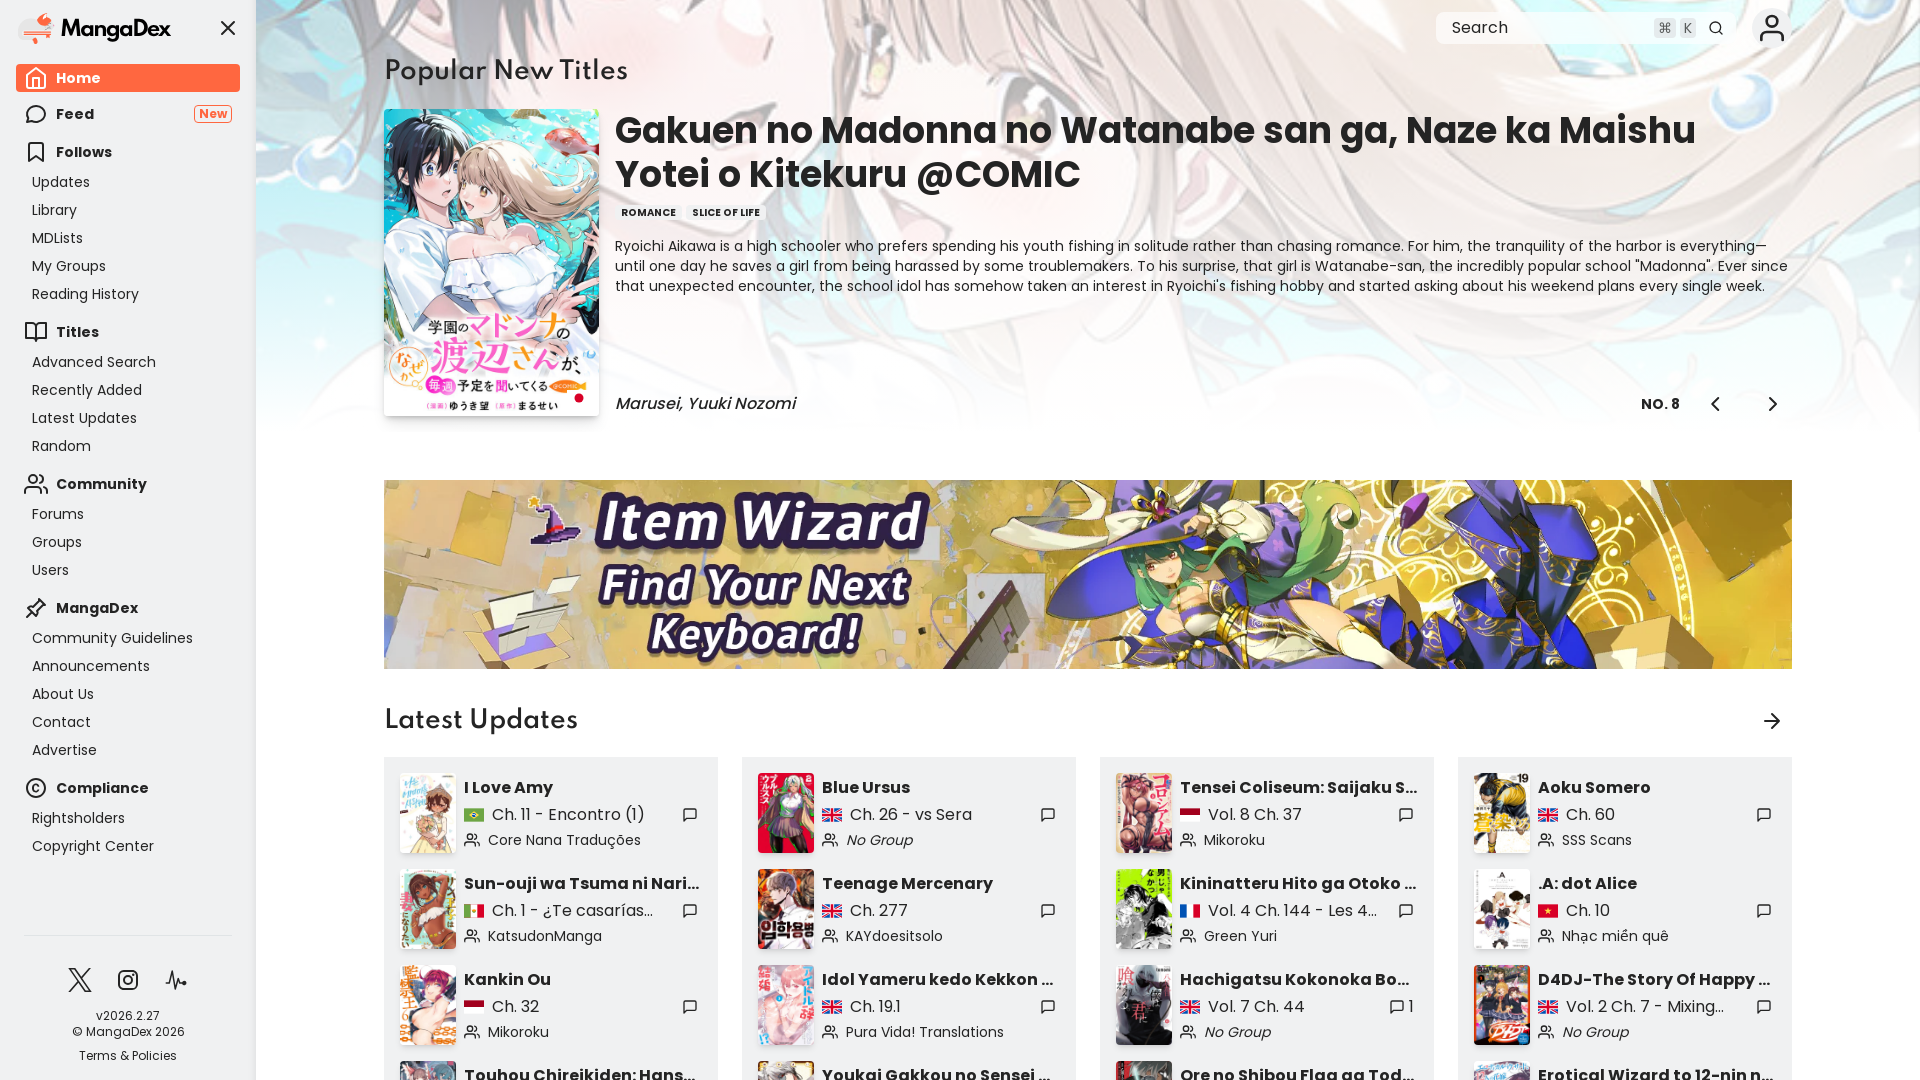

Page loaded and DOM content is ready
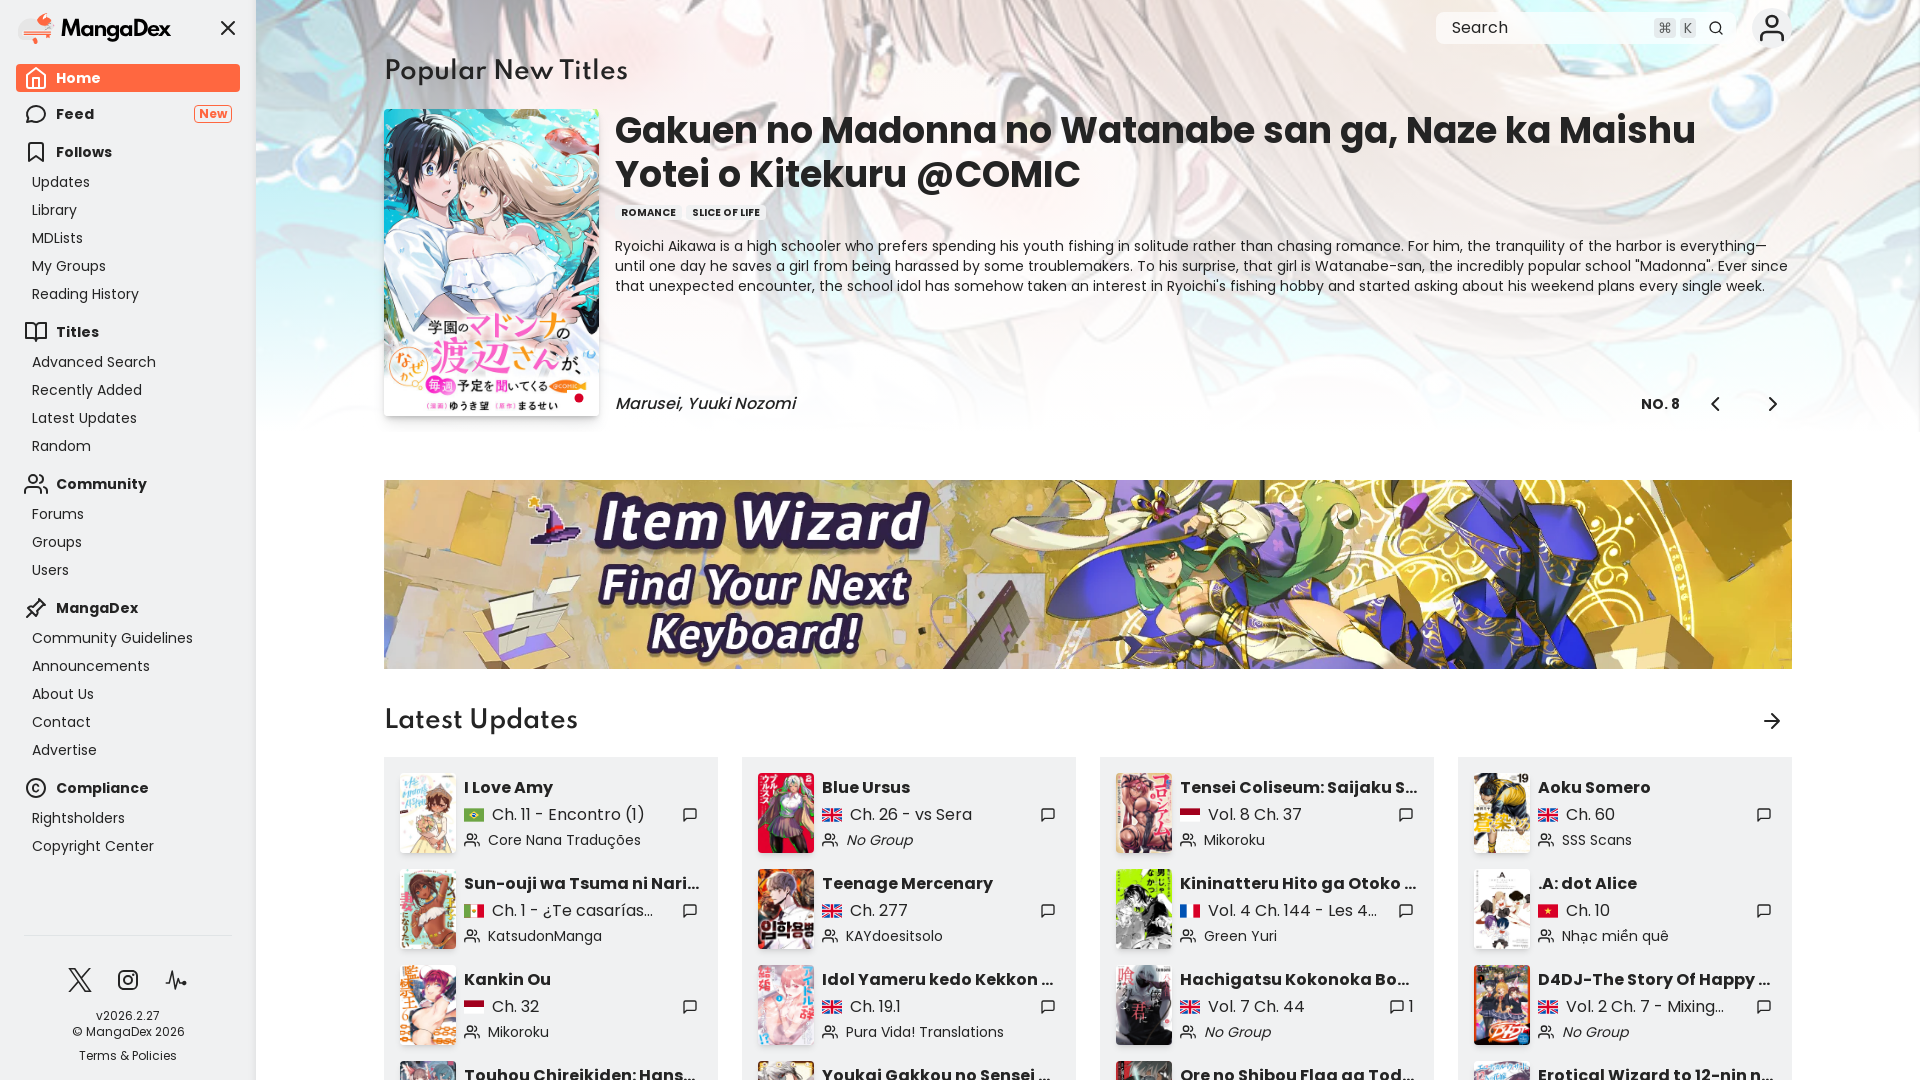

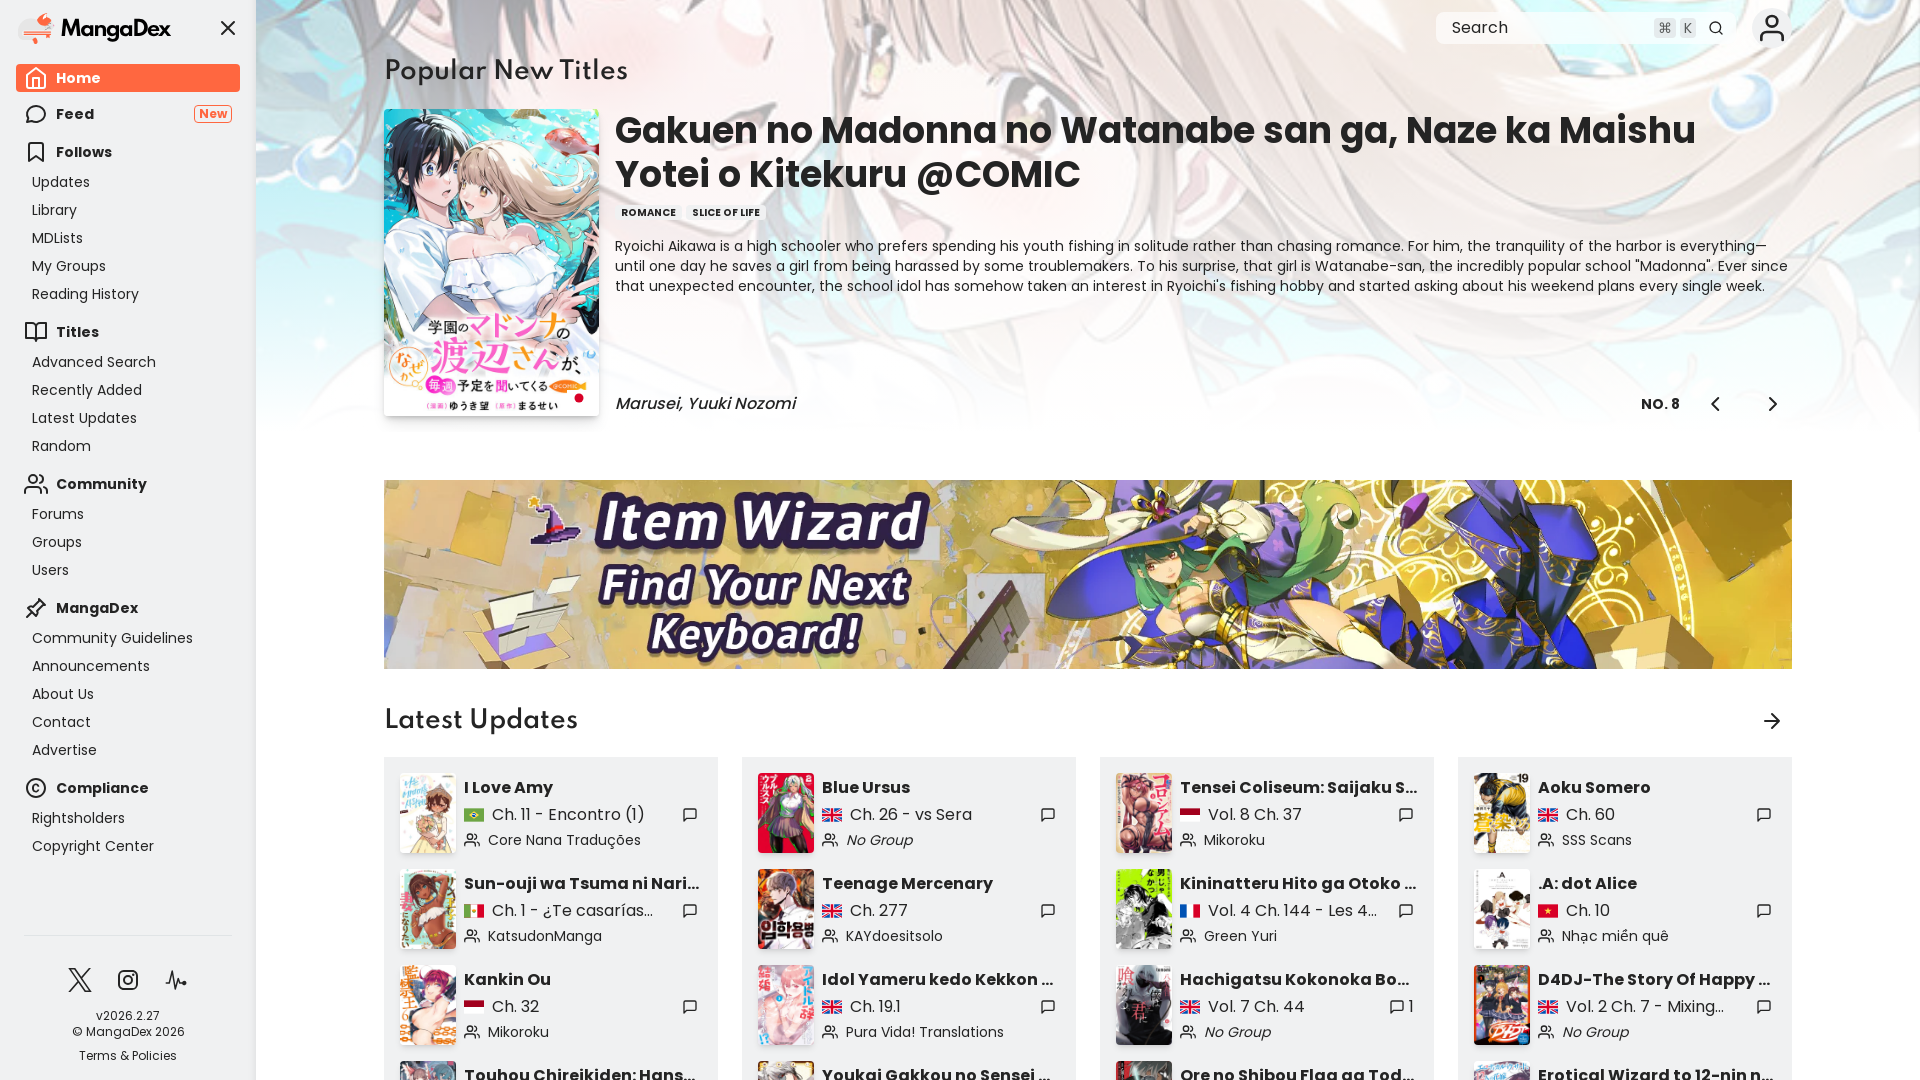